Tests drag and drop functionality on jQuery UI demo page by dragging an element into a droppable area within an iframe

Starting URL: https://jqueryui.com/droppable/

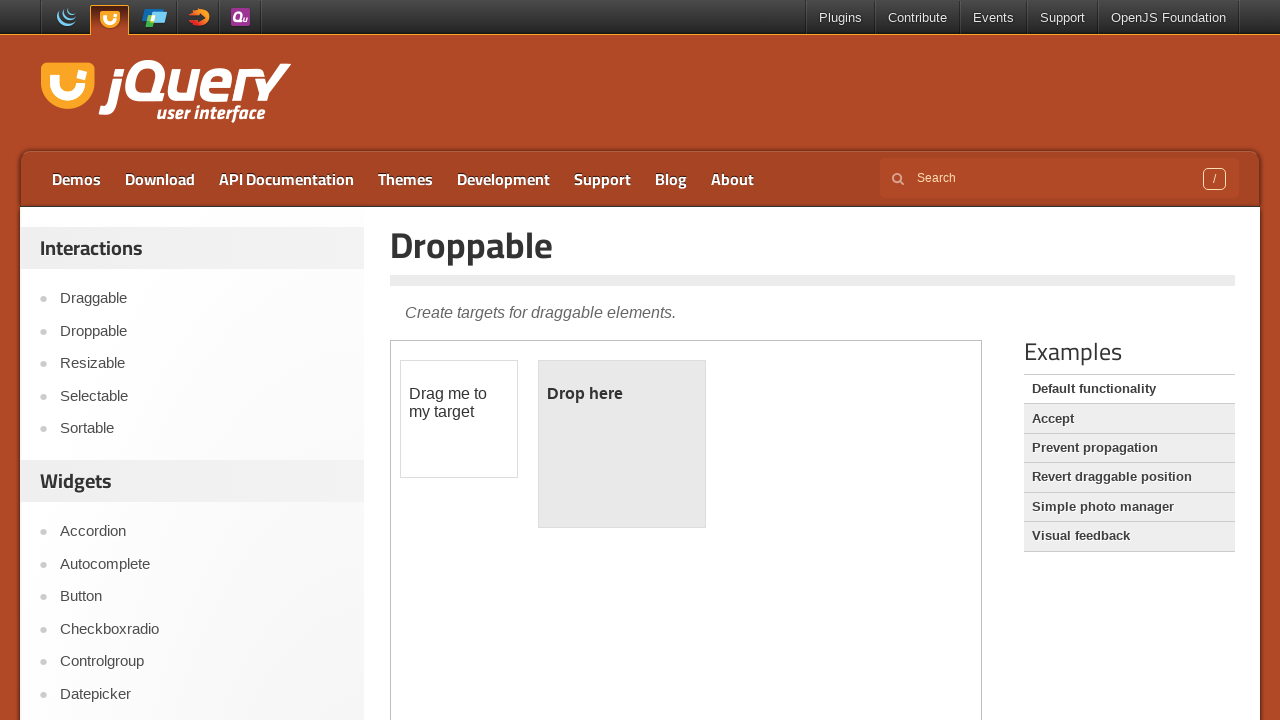

Located iframe with class 'demo-frame' containing drag and drop demo
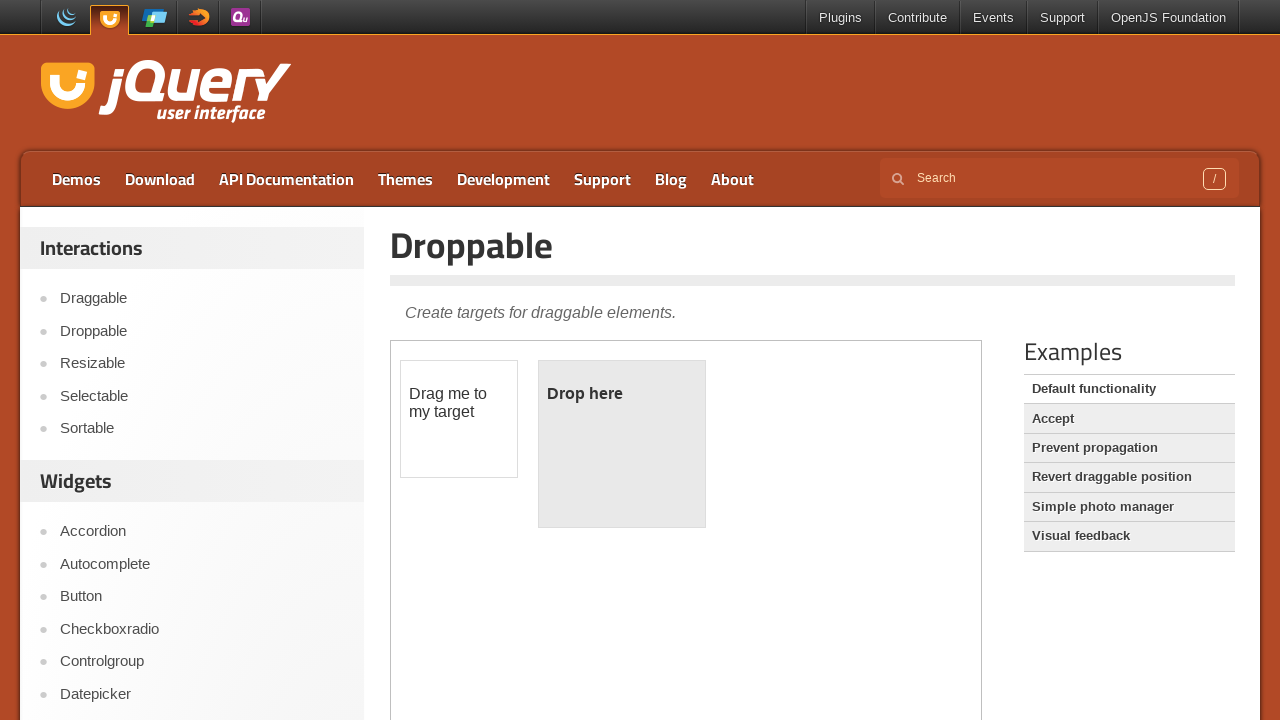

Located draggable element with id 'draggable' within iframe
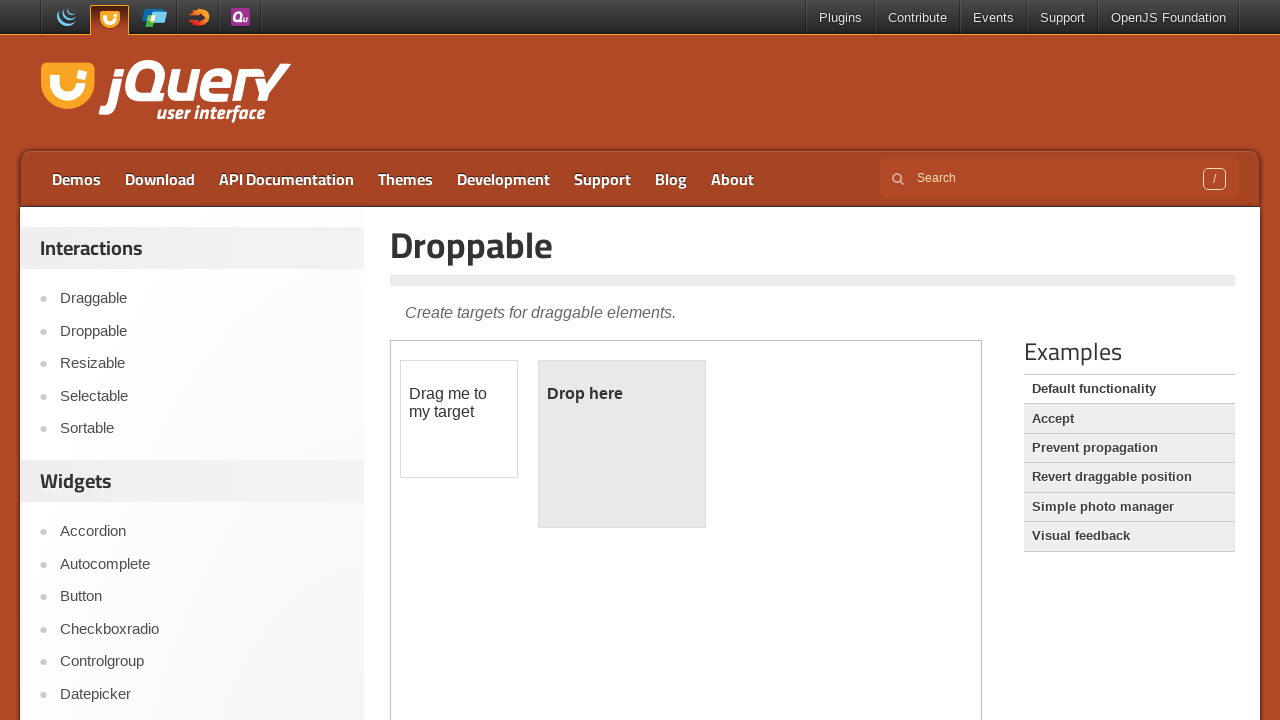

Located droppable element with id 'droppable' within iframe
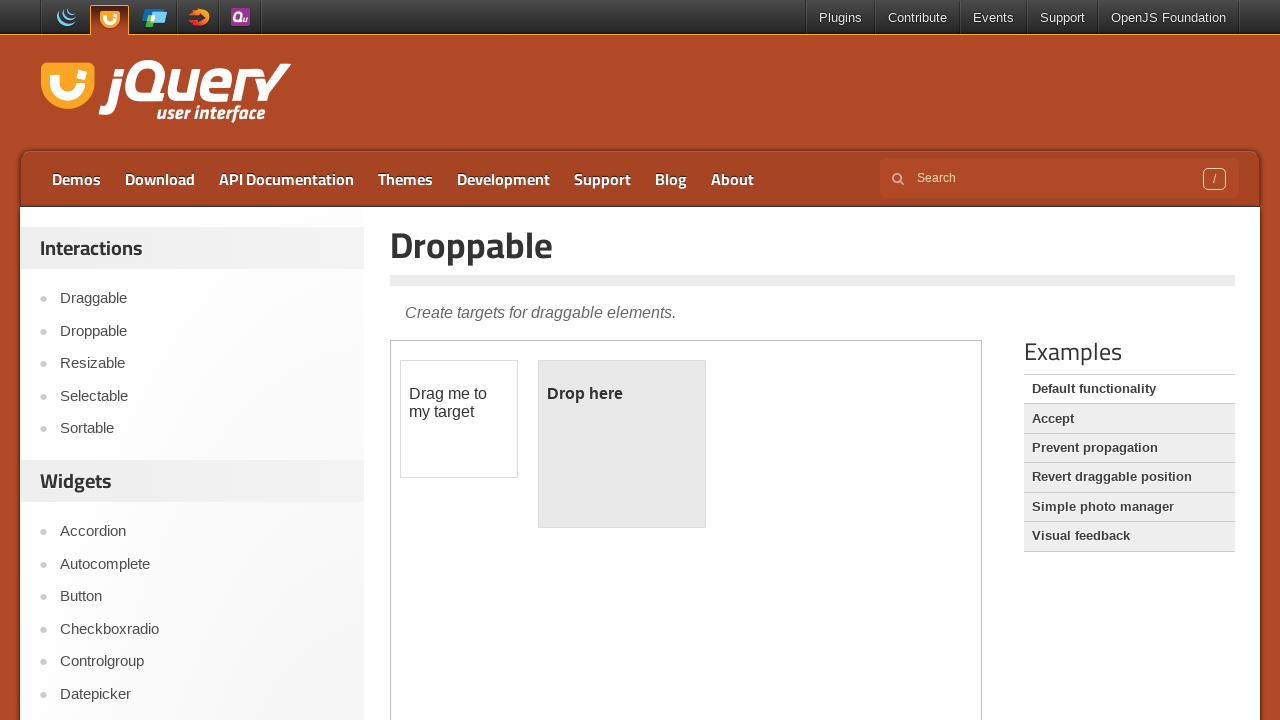

Dragged draggable element into droppable area at (622, 444)
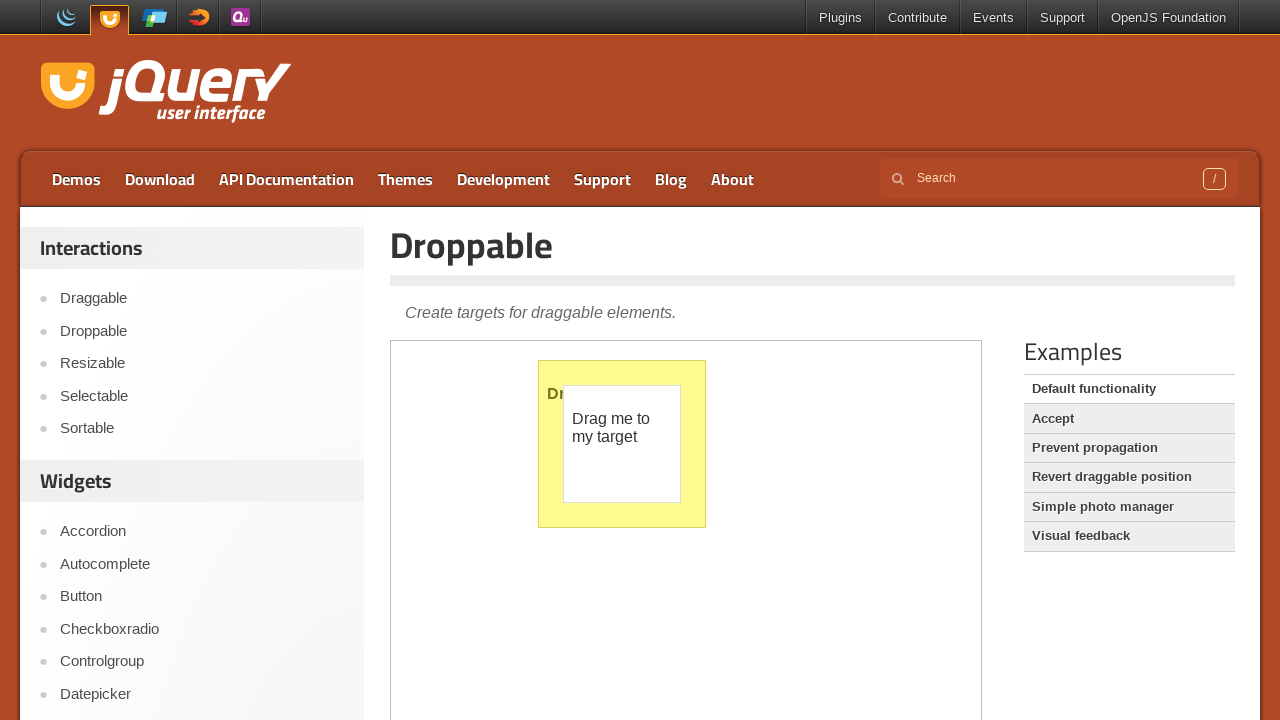

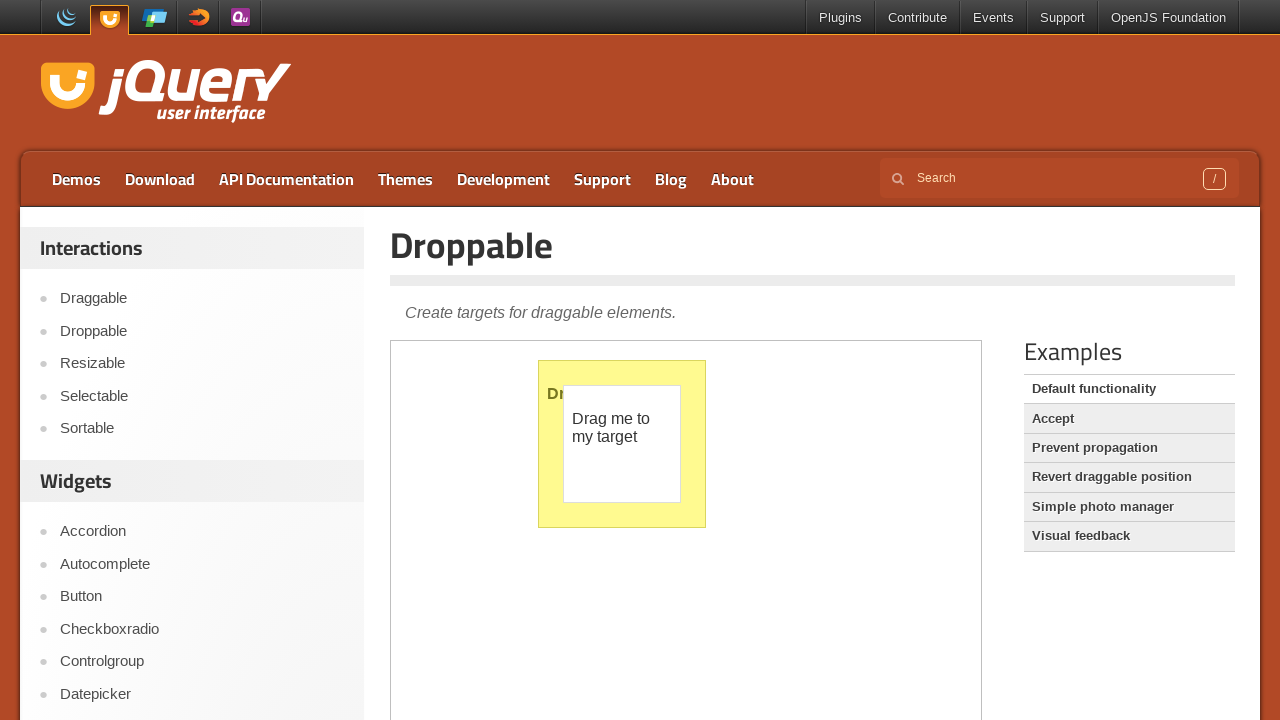